Tests form interactions on an Angular practice page including filling password, checking checkboxes, selecting dropdown options, clicking radio buttons, submitting the form, and navigating to shop to add an item to cart.

Starting URL: https://rahulshettyacademy.com/angularpractice

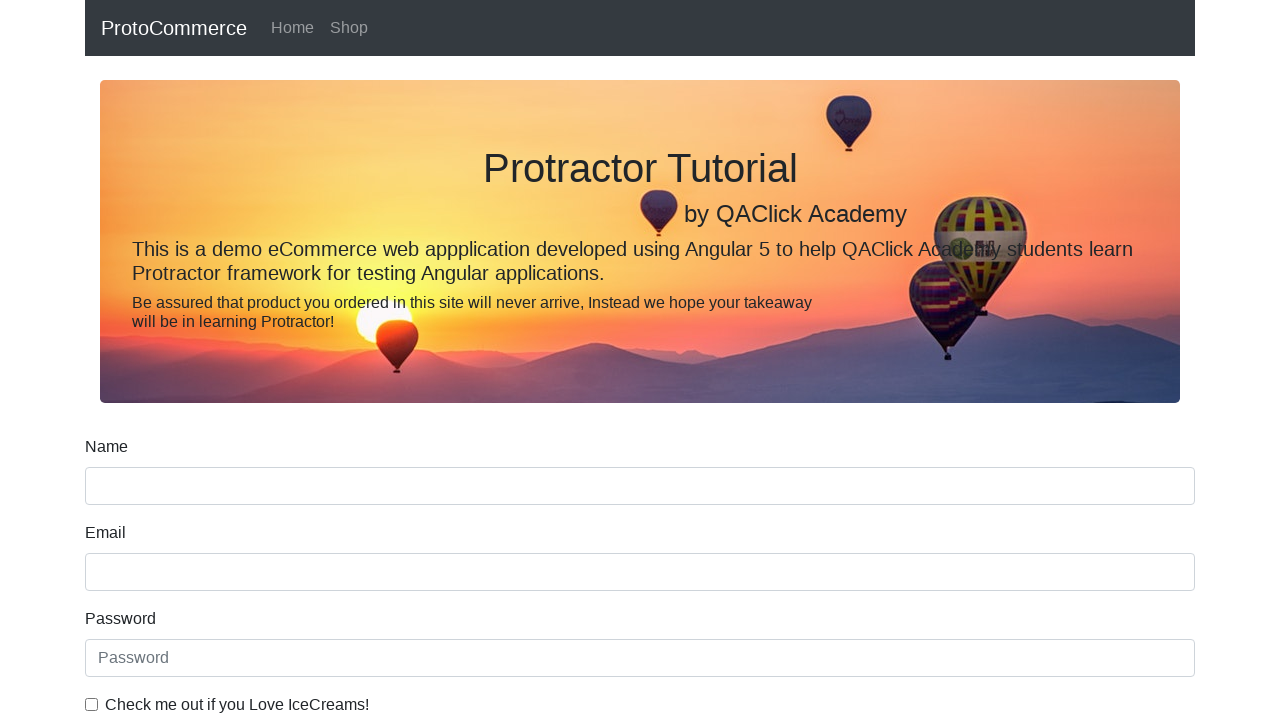

Filled password field with 'NewPassword' on internal:attr=[placeholder="Password"i]
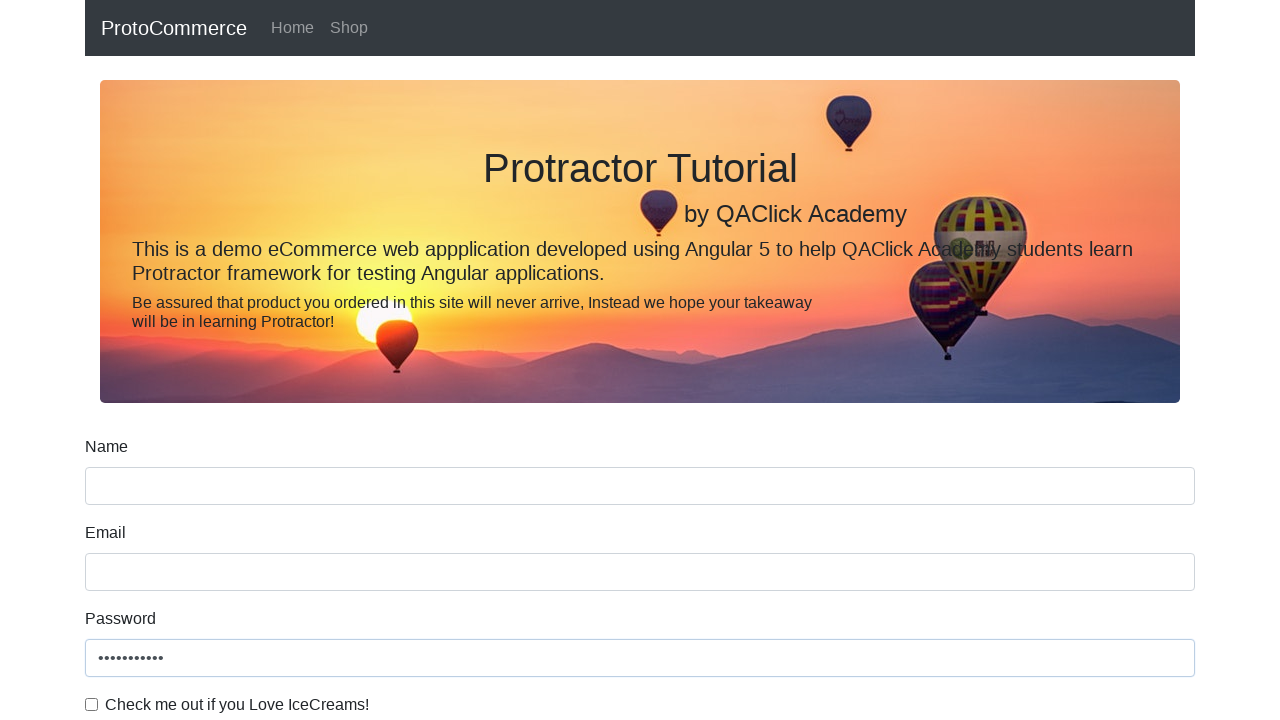

Clicked ice cream checkbox at (92, 704) on internal:label="Check me out if you Love IceCreams!"i
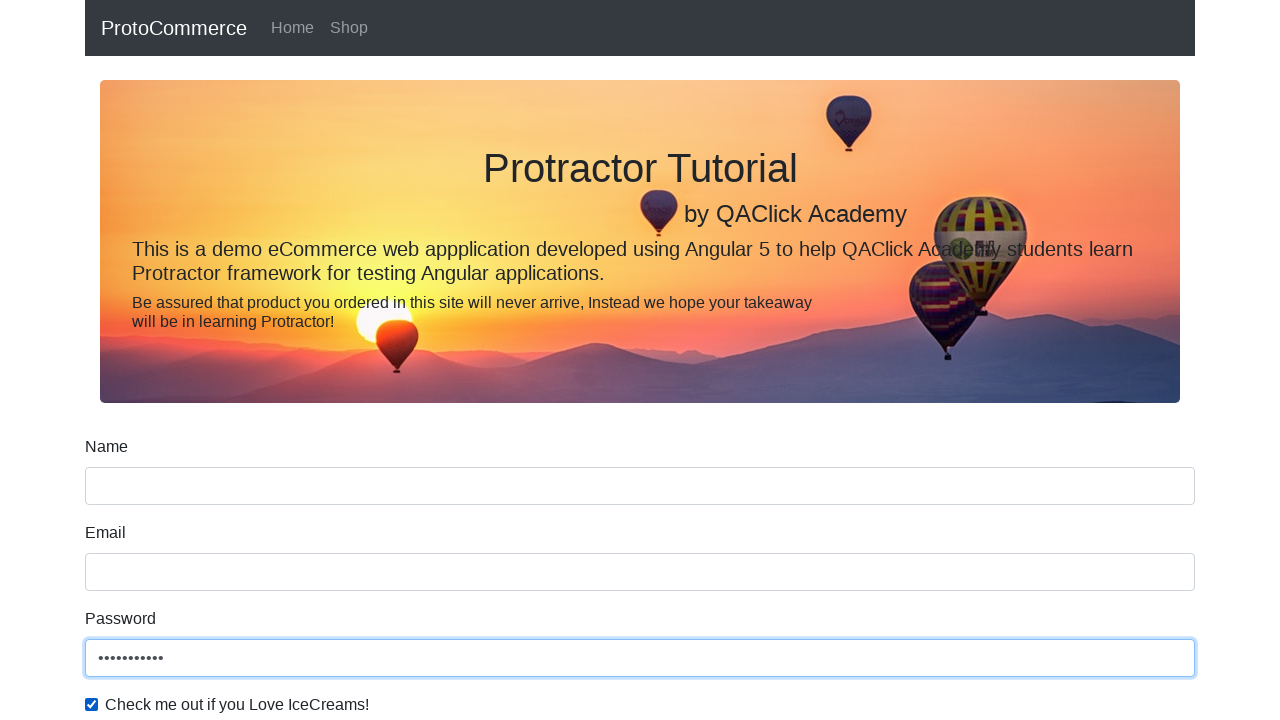

Selected 'Male' from gender dropdown on internal:label="Gender"i
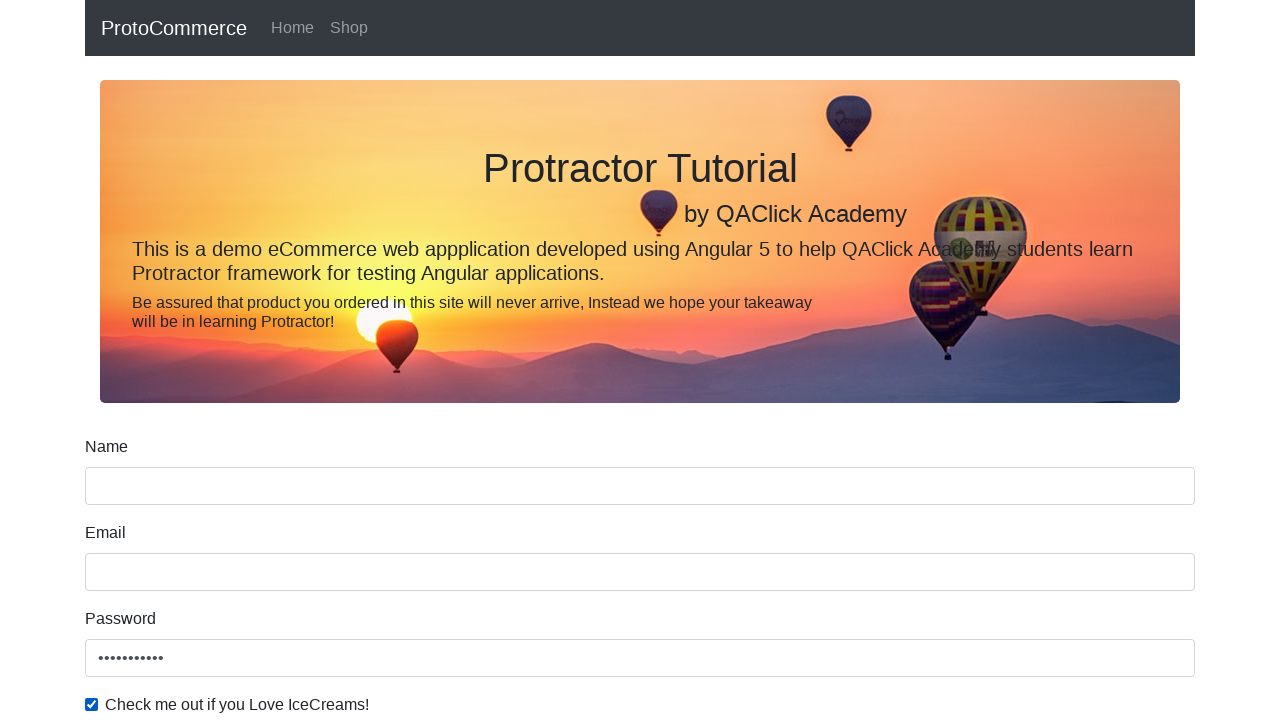

Clicked Student radio button at (238, 360) on internal:label="Student"i
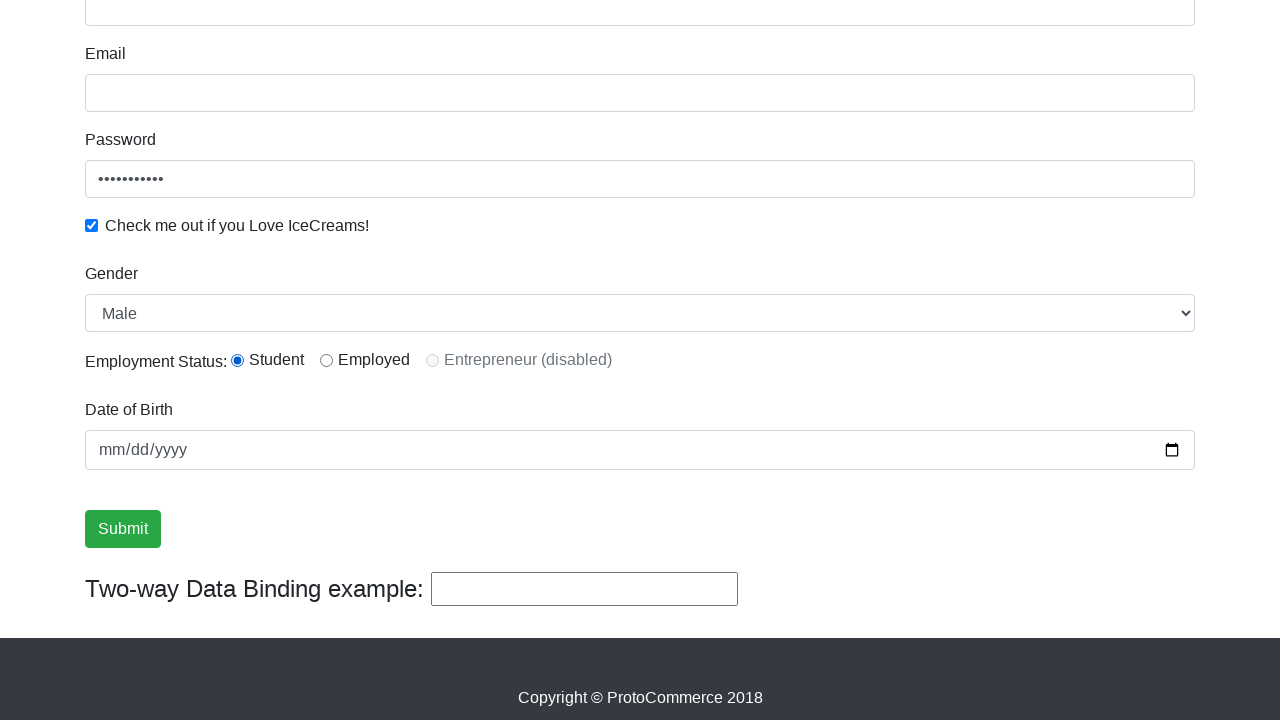

Clicked Employed radio button at (326, 360) on internal:label="Employed"i
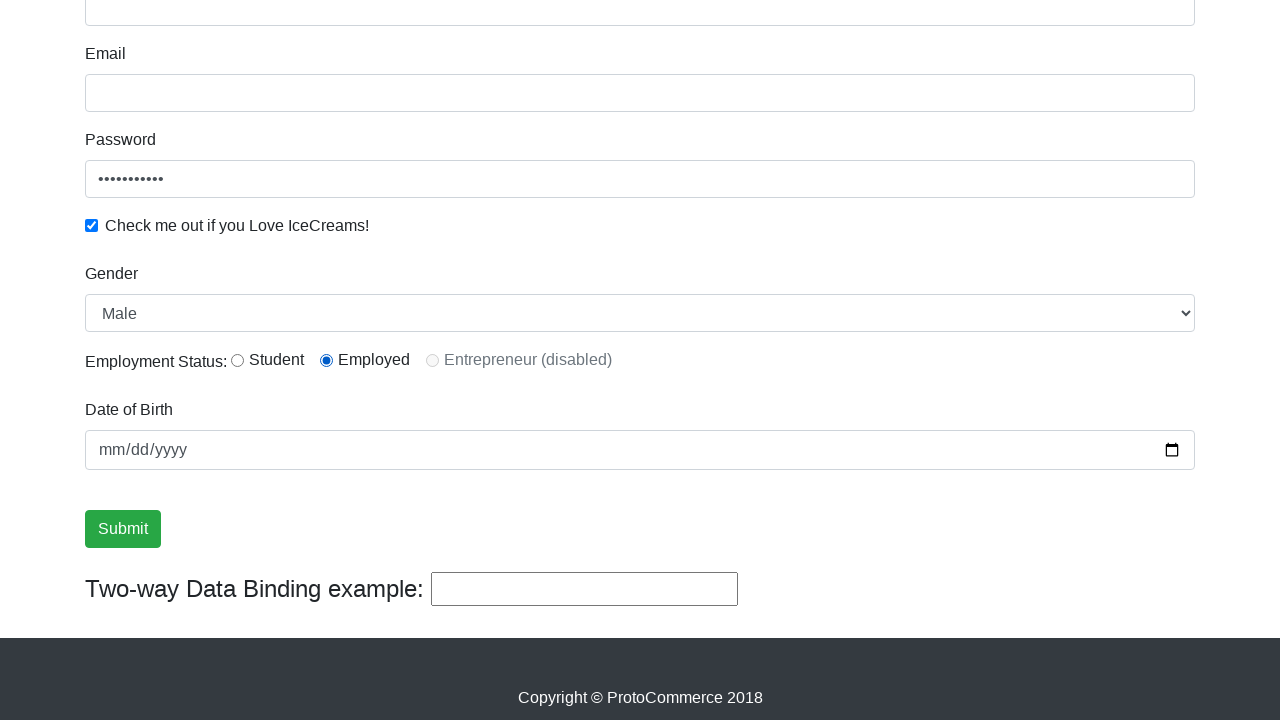

Clicked Submit button to submit the form at (123, 529) on internal:role=button[name="Submit"i]
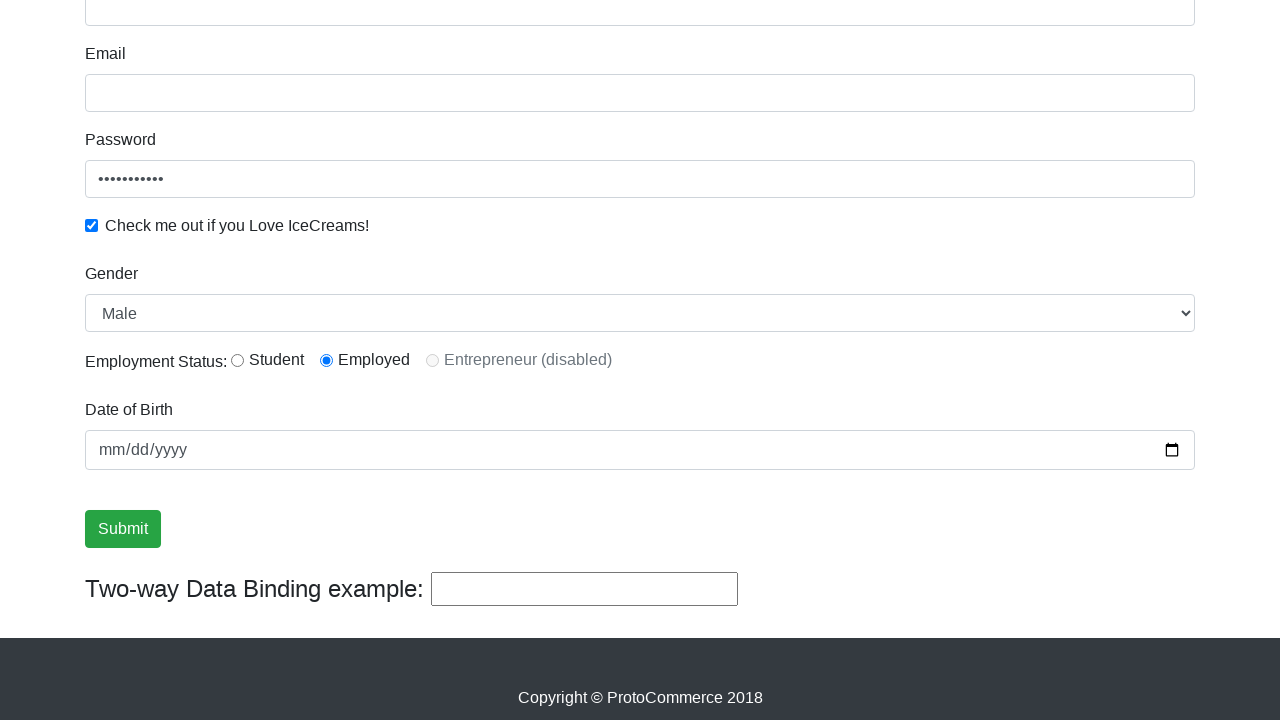

Success message appeared confirming form submission
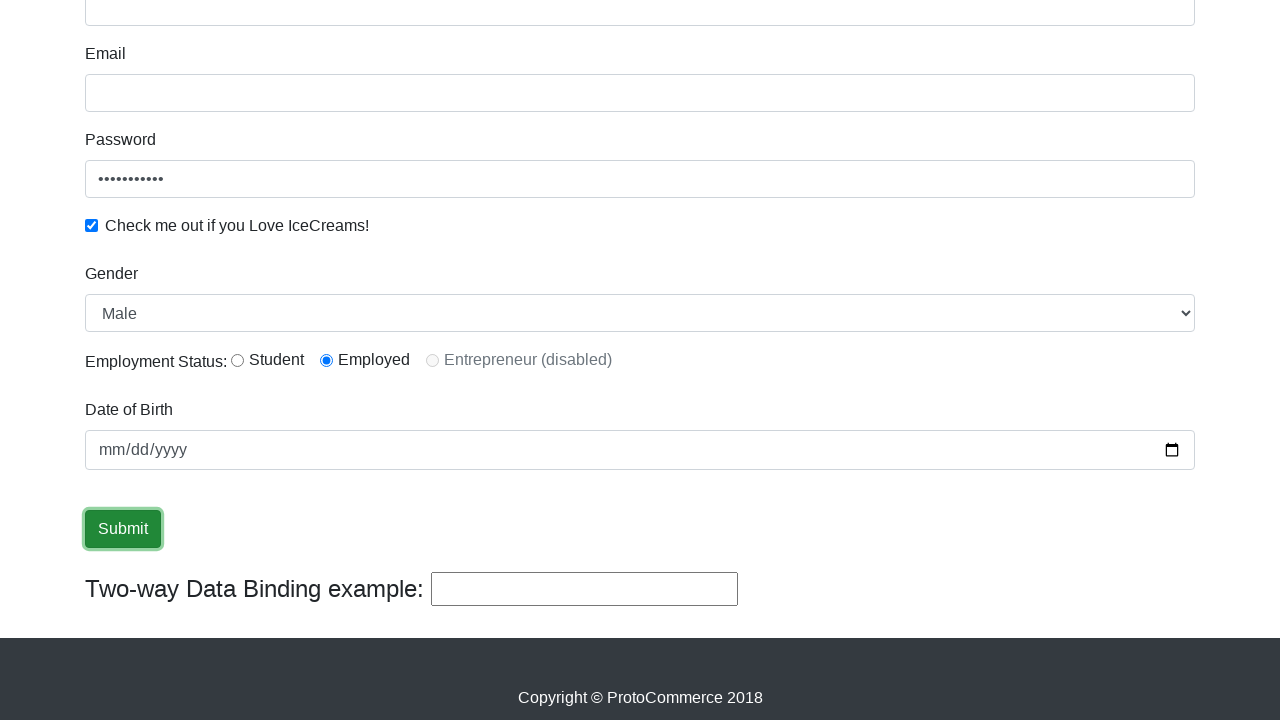

Clicked 'shop' link to navigate to shop page at (349, 28) on internal:role=link[name="shop"i]
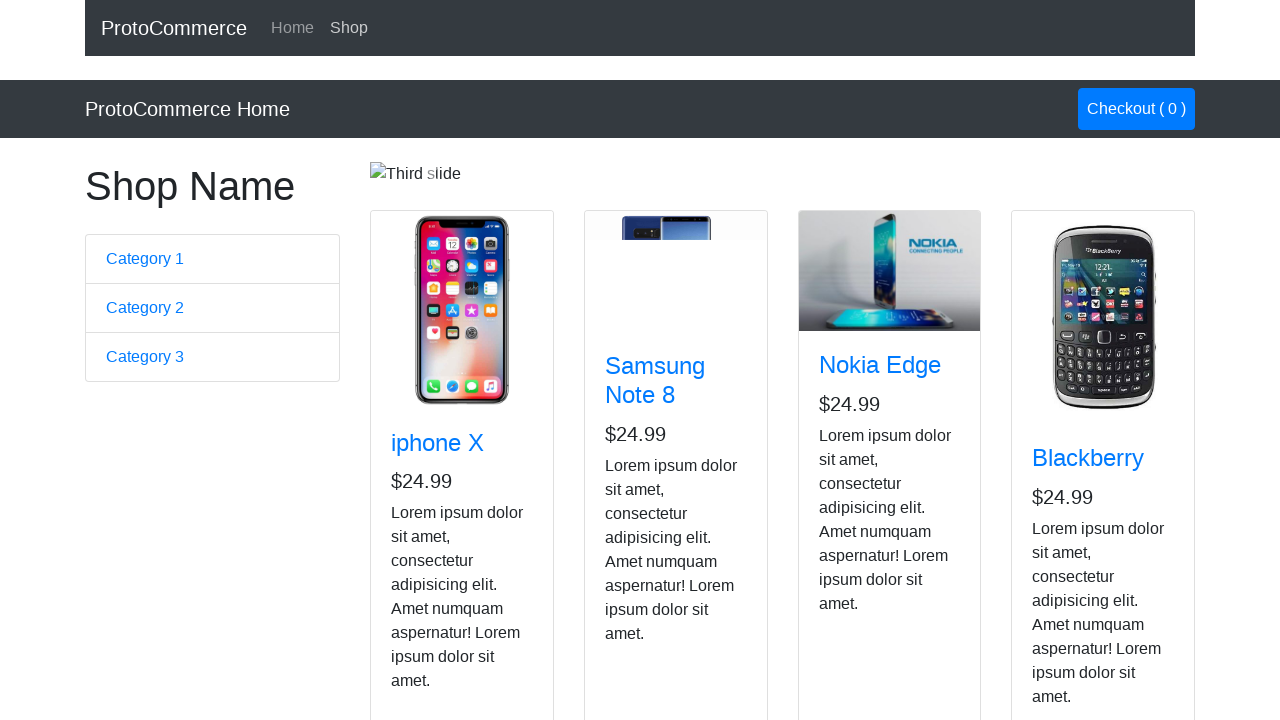

Clicked button to add Nokia Edge to cart at (854, 528) on app-card >> internal:has-text="Nokia Edge"i >> internal:role=button
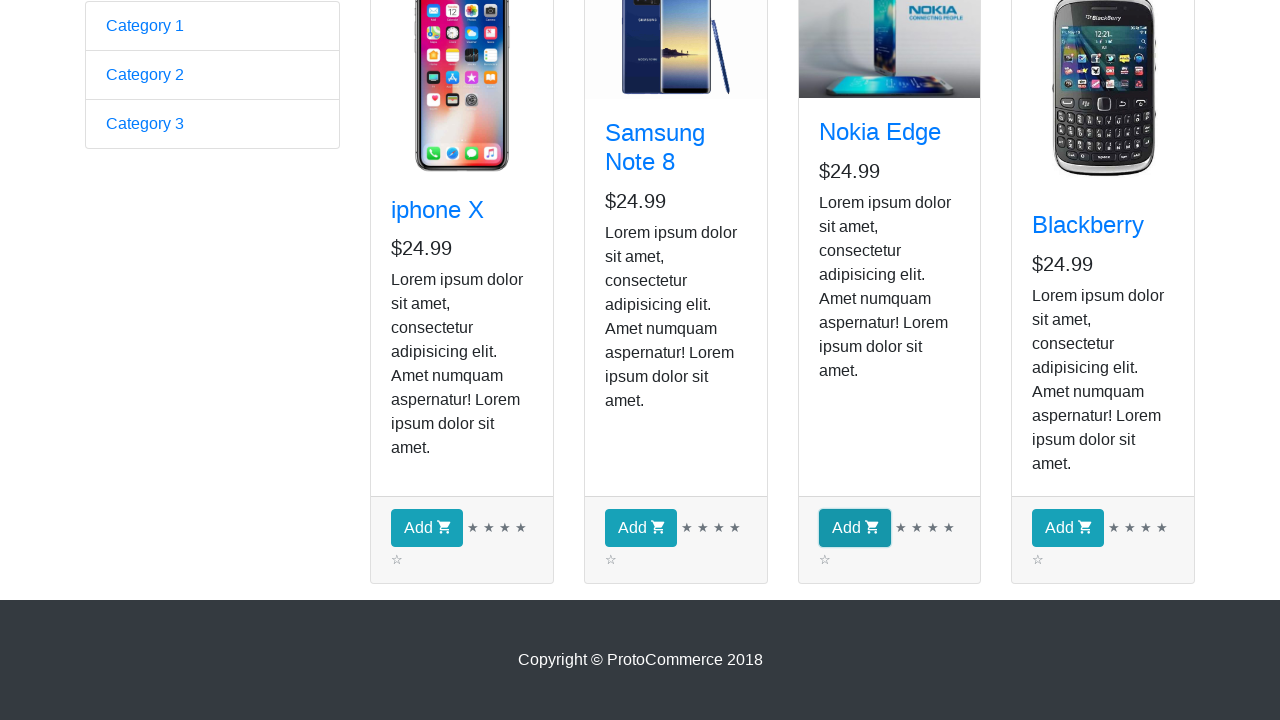

Clicked primary button to proceed at (1136, 109) on .btn-primary
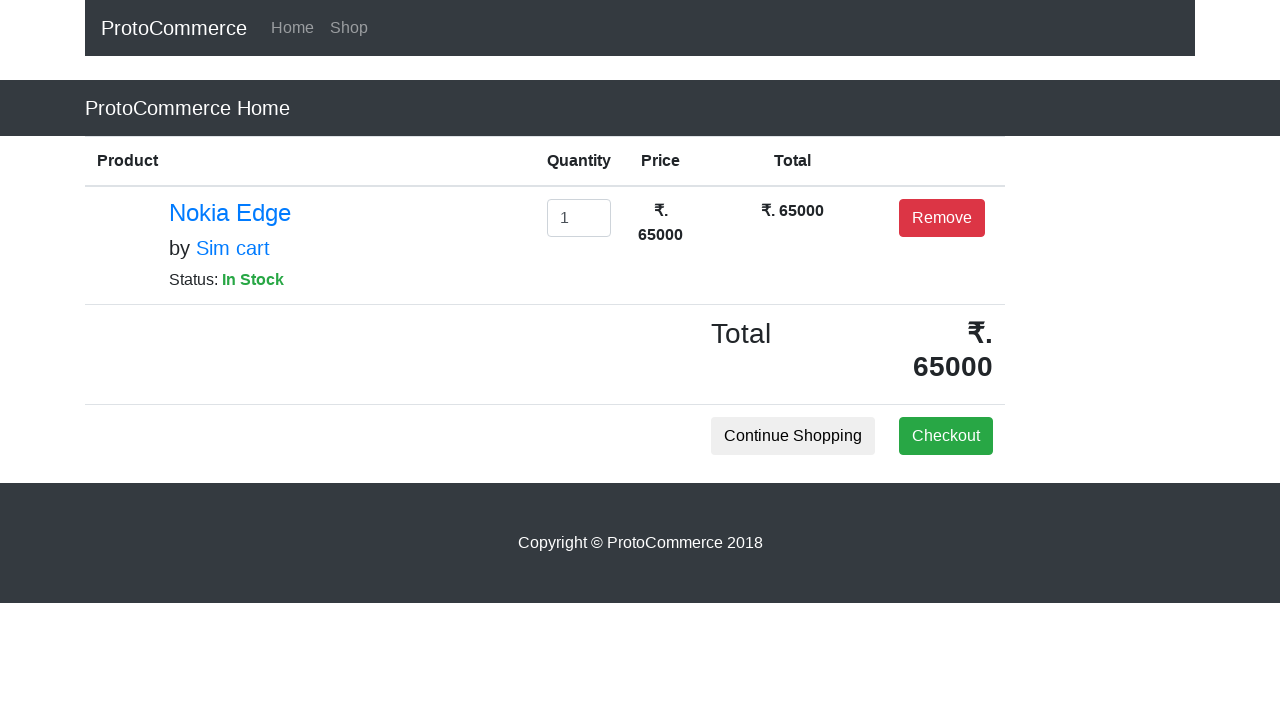

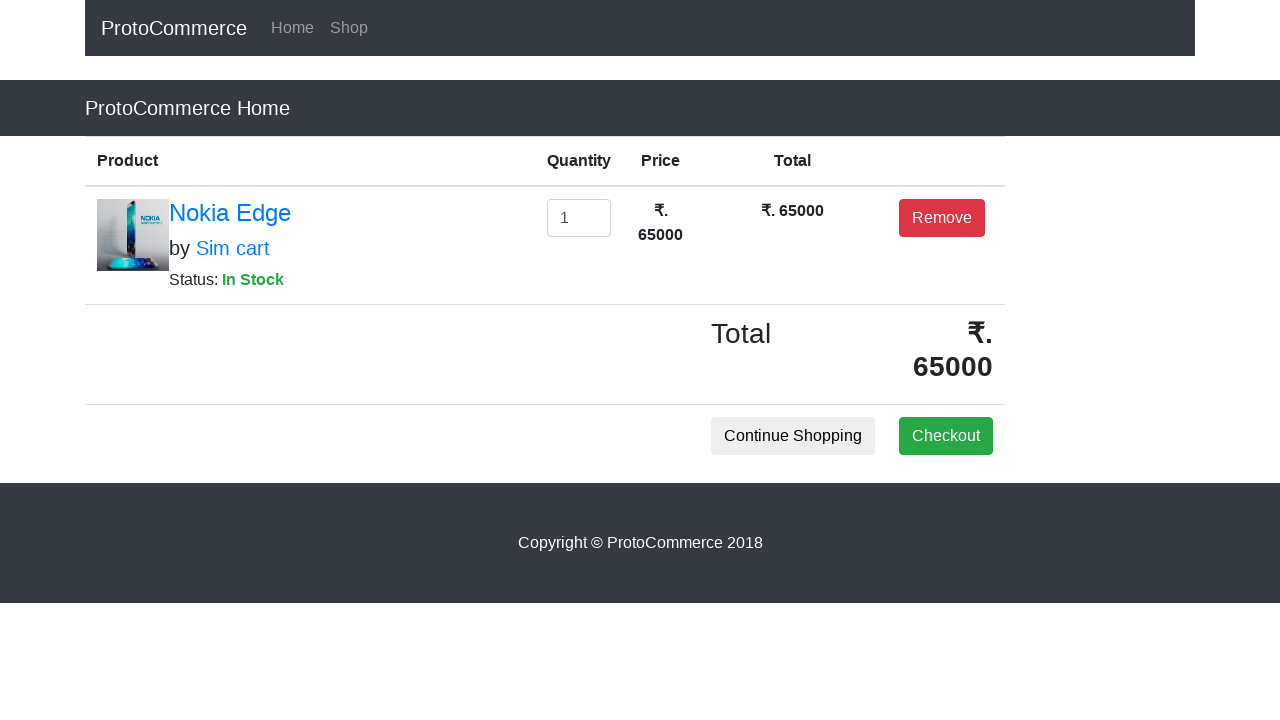